Tests the sorting functionality of a table by clicking the first column header to sort, then navigates through pagination using the Next button to find a specific item ("Rice").

Starting URL: https://rahulshettyacademy.com/seleniumPractise/#/offers

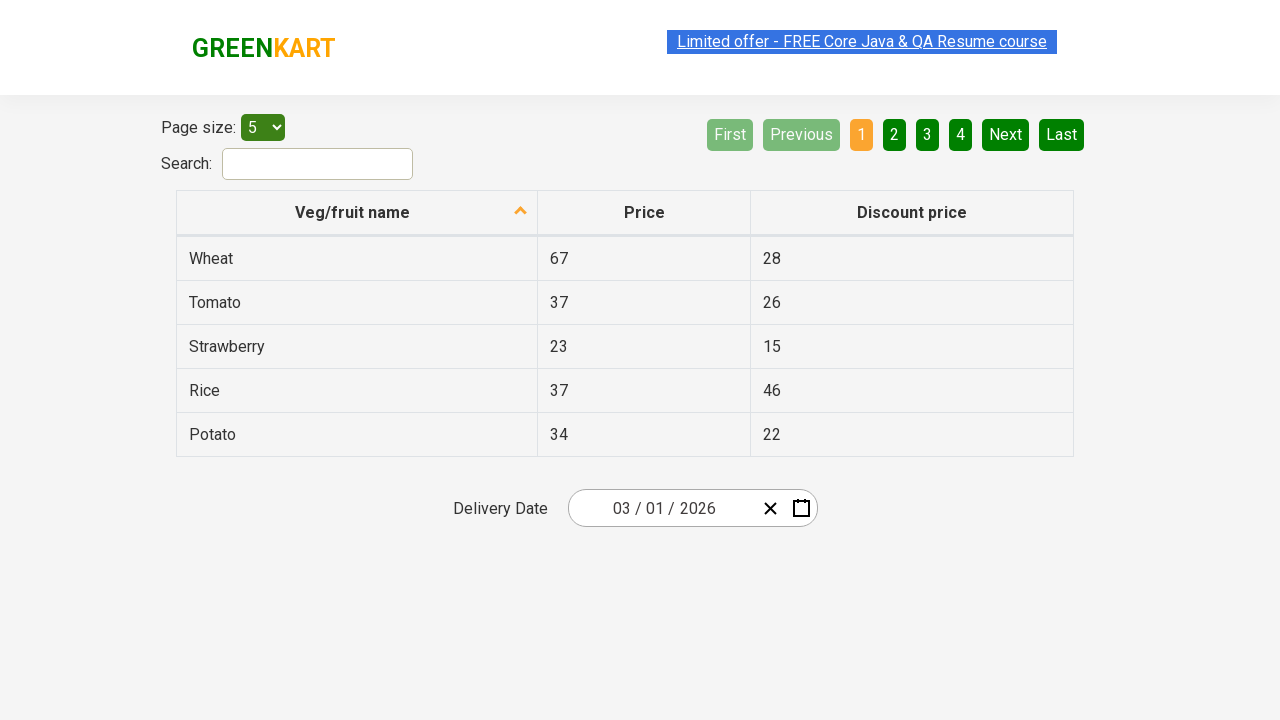

Clicked first column header to sort table at (357, 213) on xpath=//tr/th[1]
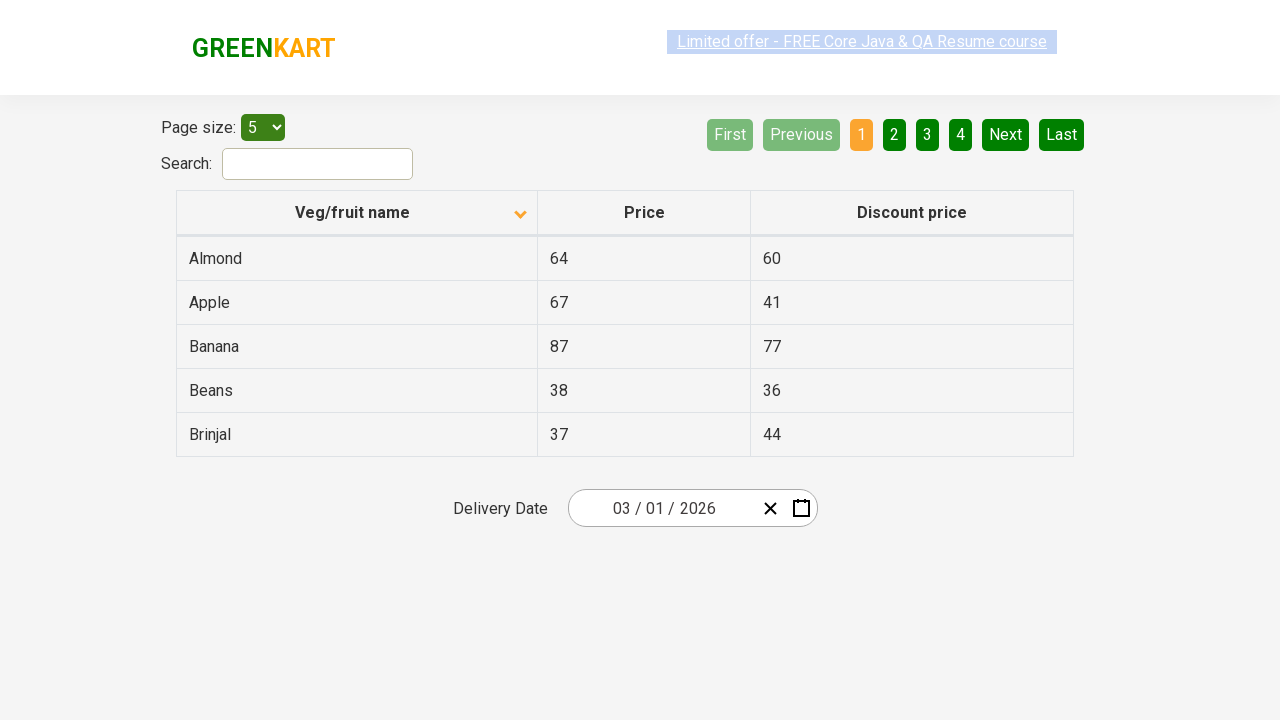

Table rows loaded
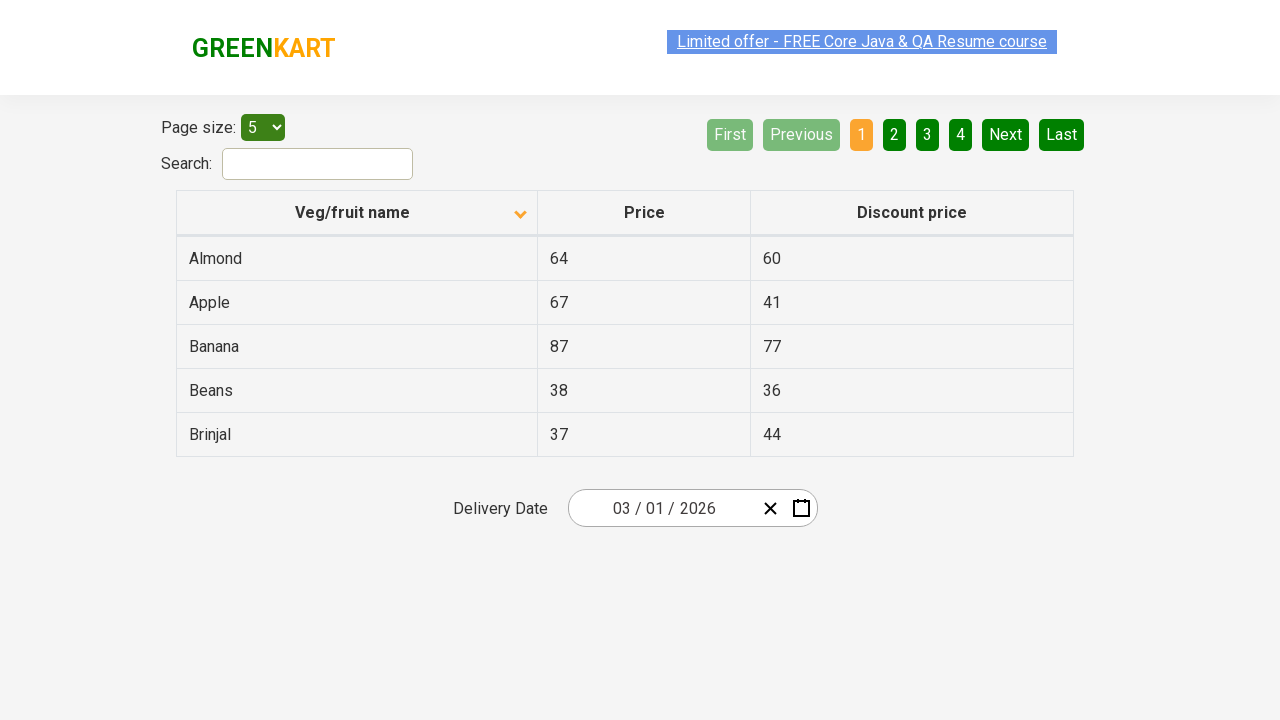

Retrieved all text contents from first column
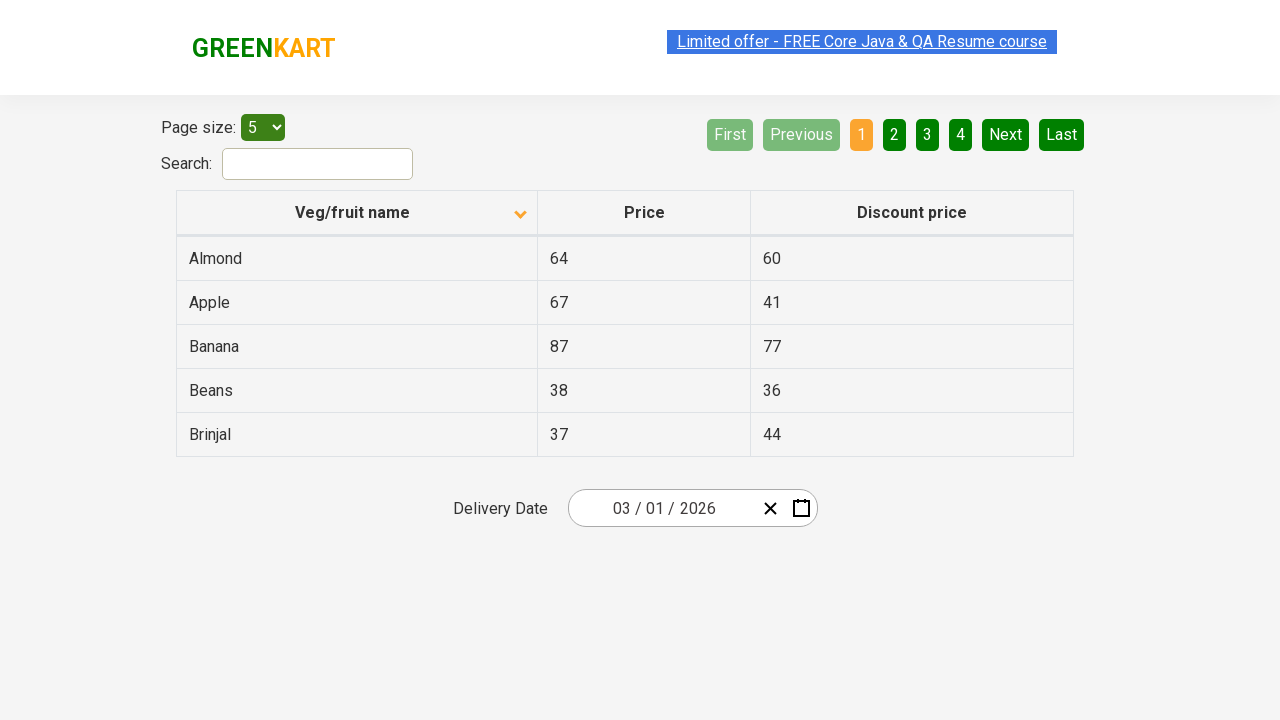

Verified table is sorted correctly
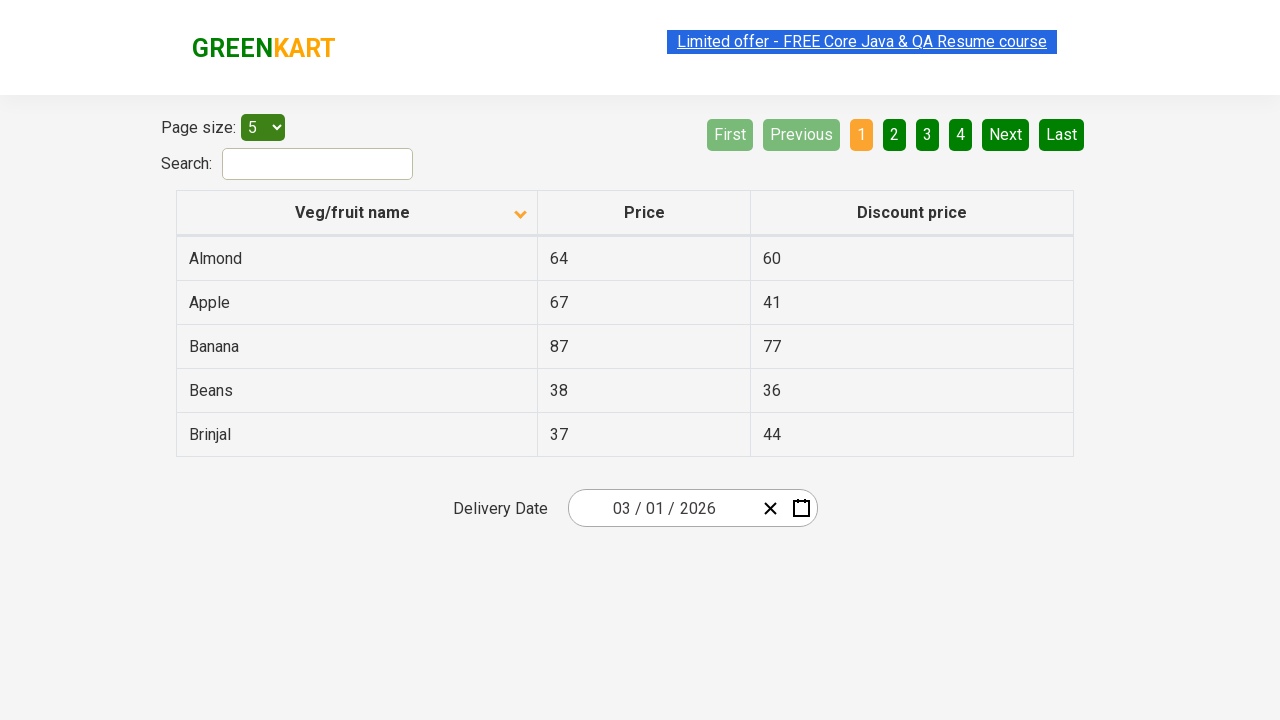

Clicked Next button to navigate to page 2 at (1006, 134) on [aria-label='Next']
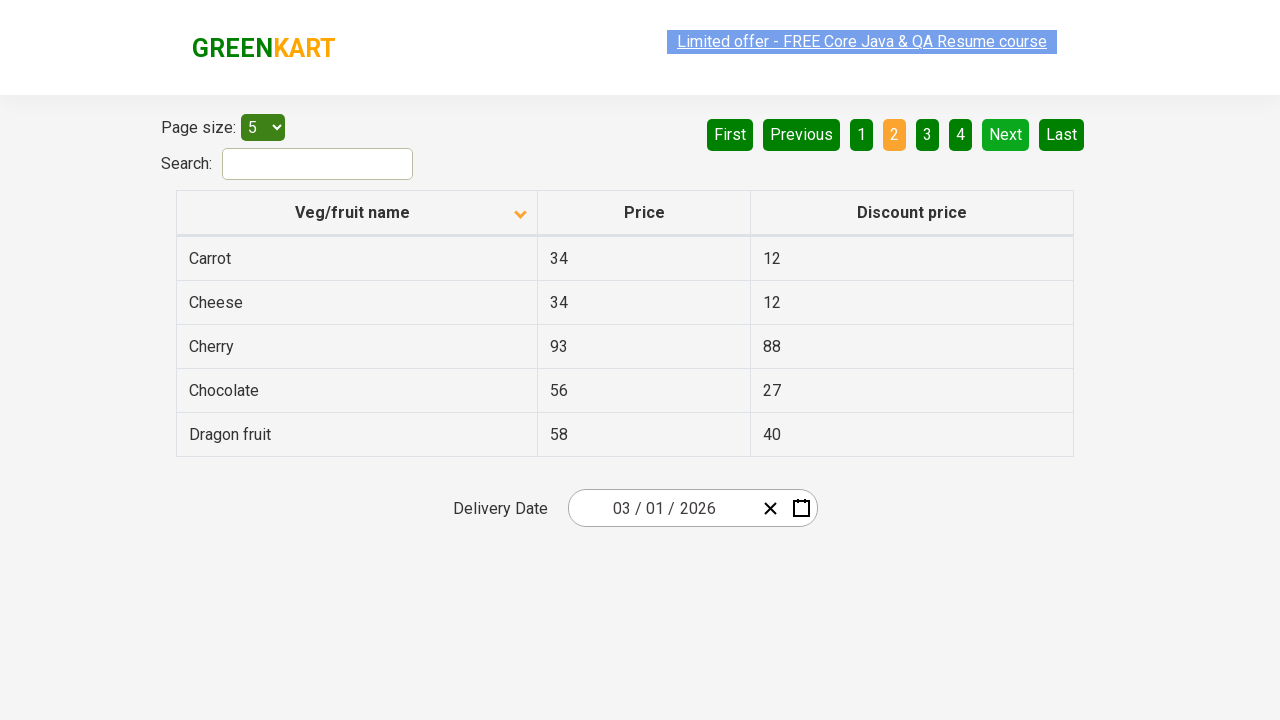

Waited for page content to update
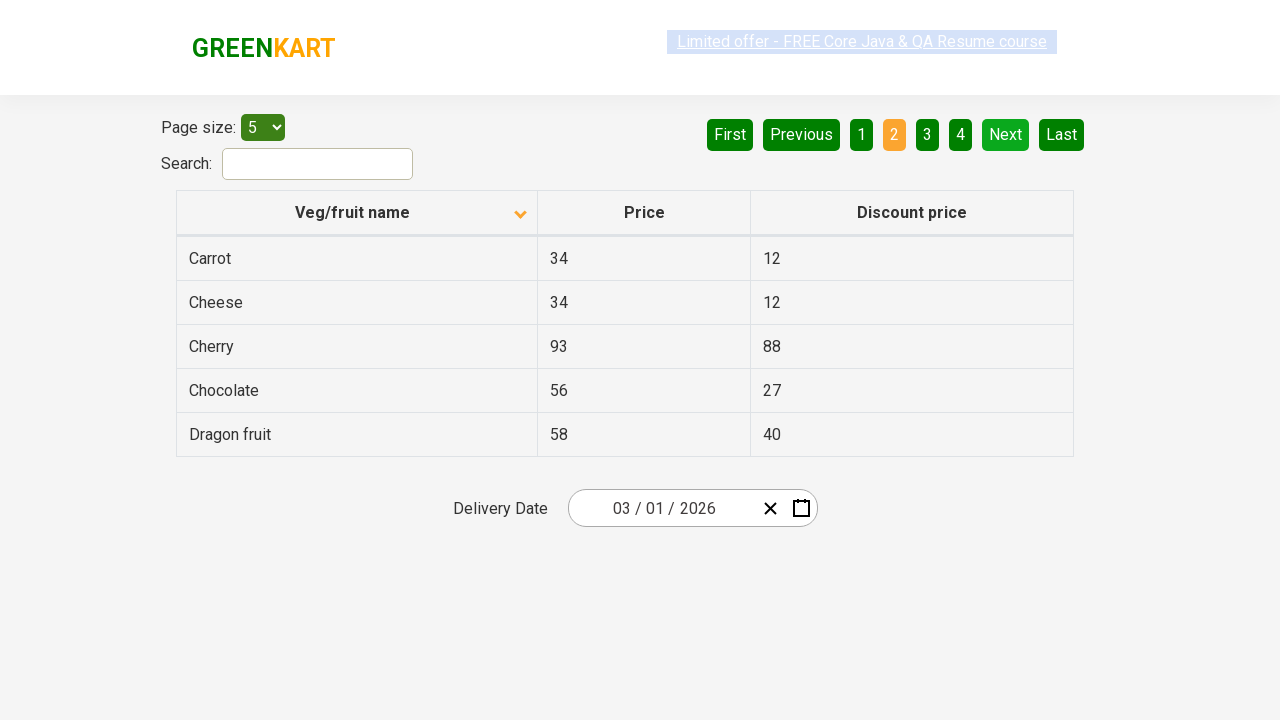

Clicked Next button to navigate to page 3 at (1006, 134) on [aria-label='Next']
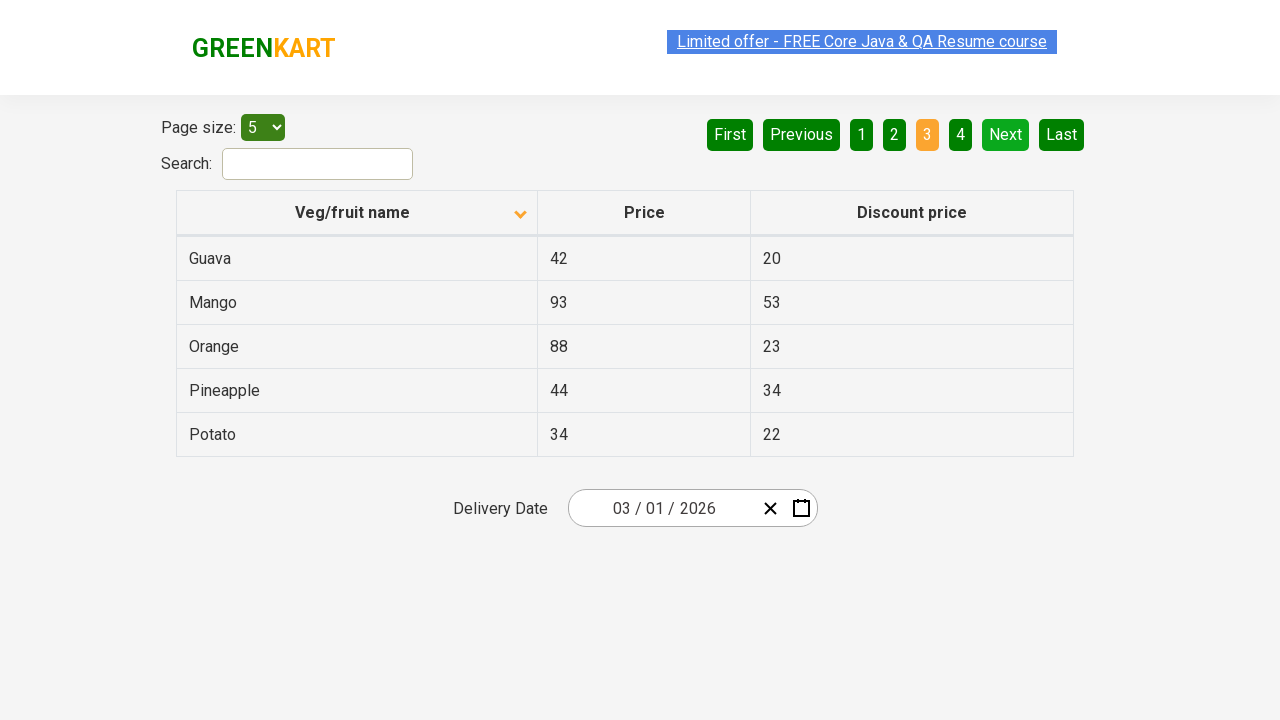

Waited for page content to update
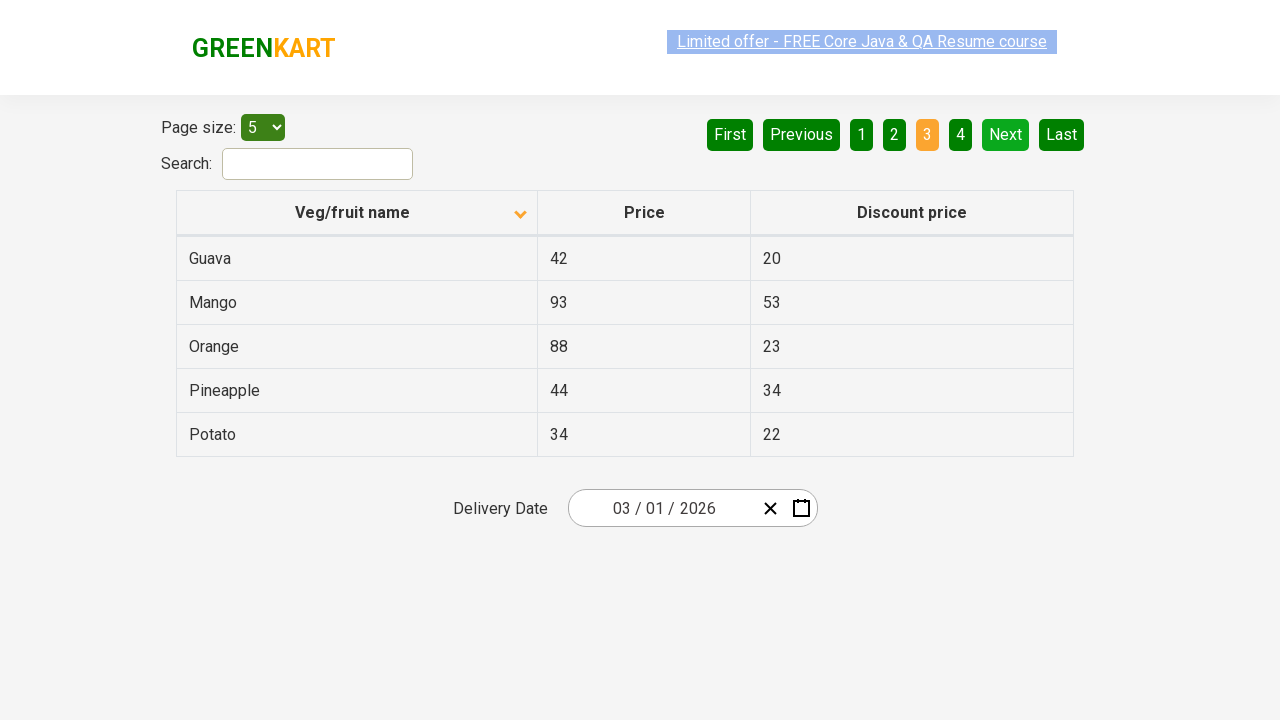

Clicked Next button to navigate to page 4 at (1006, 134) on [aria-label='Next']
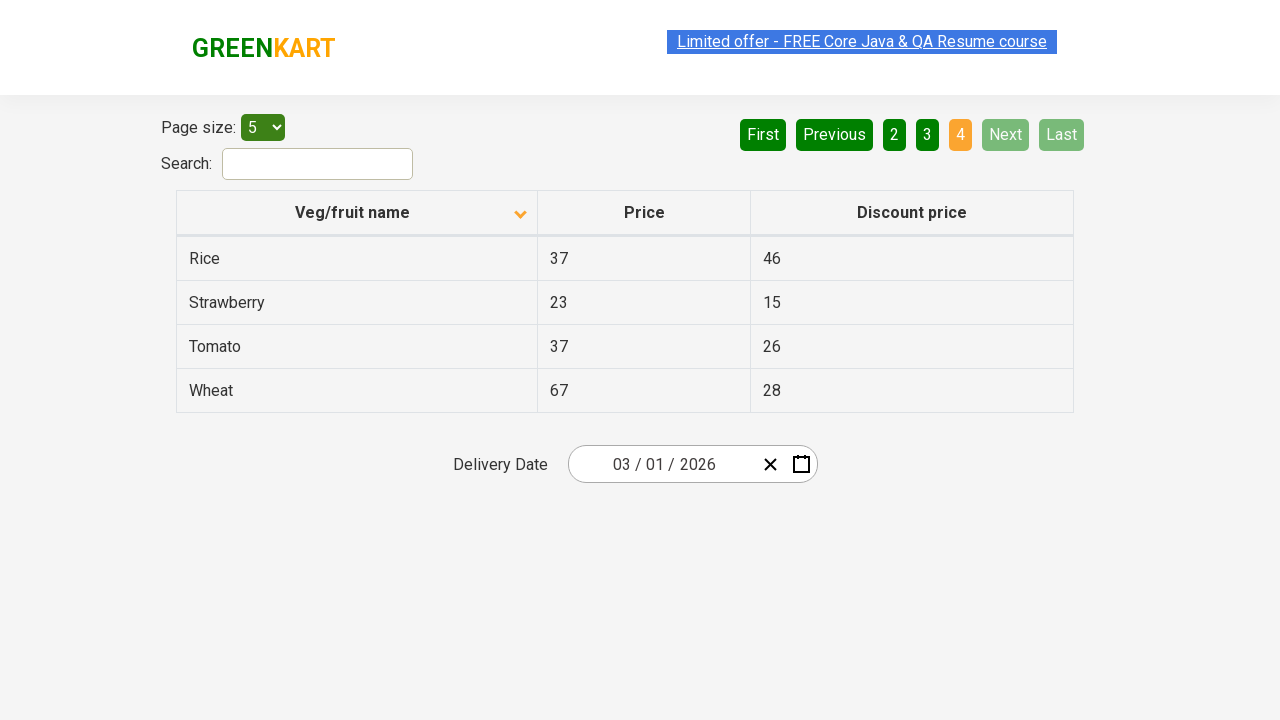

Waited for page content to update
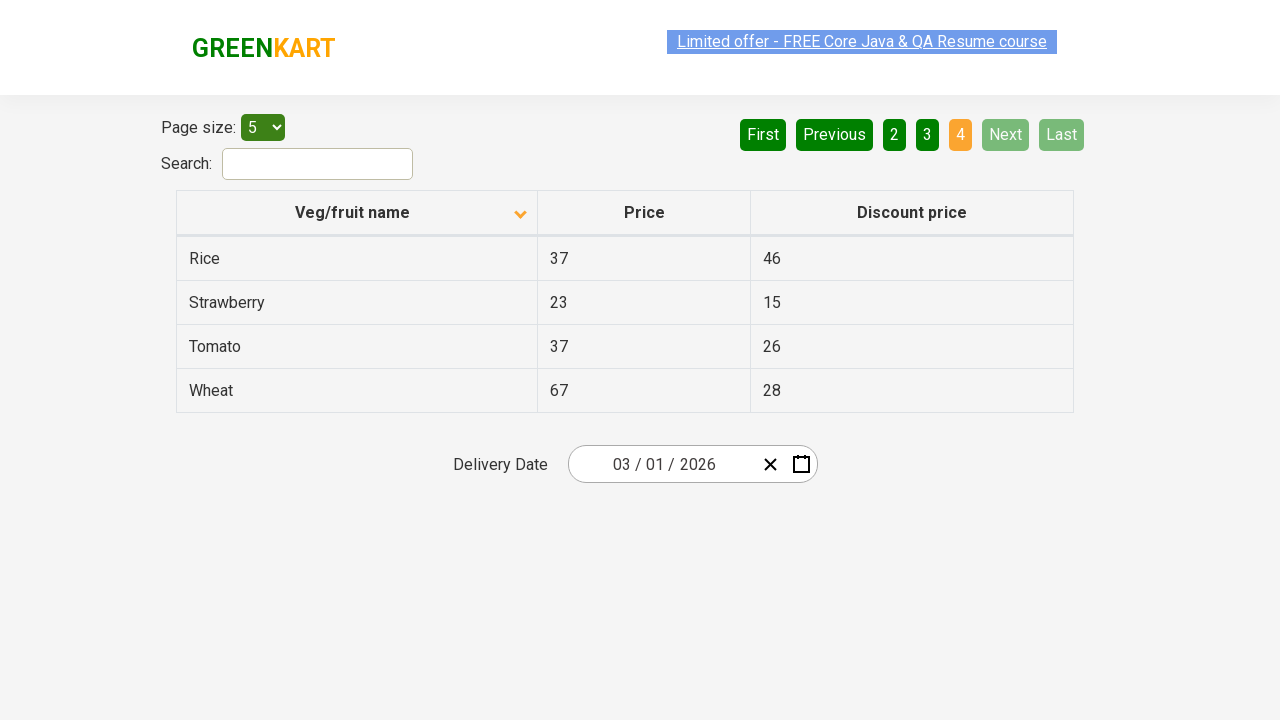

Found 'Rice' item on current page
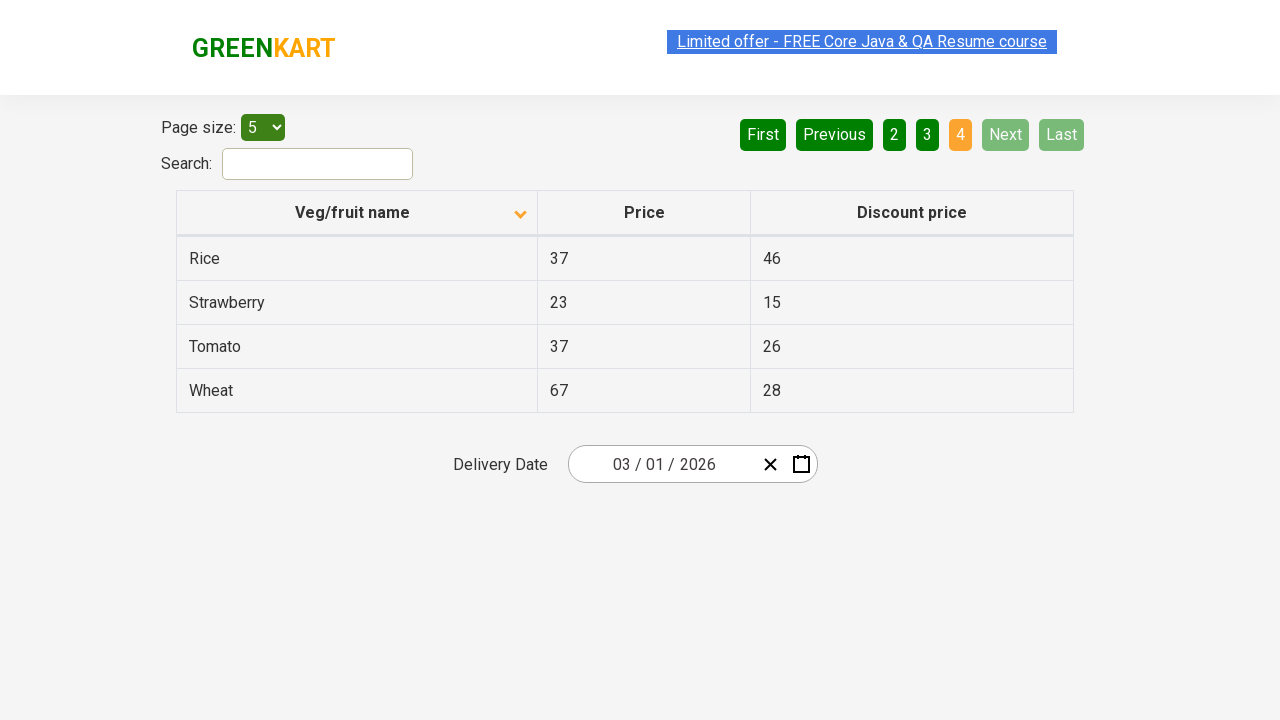

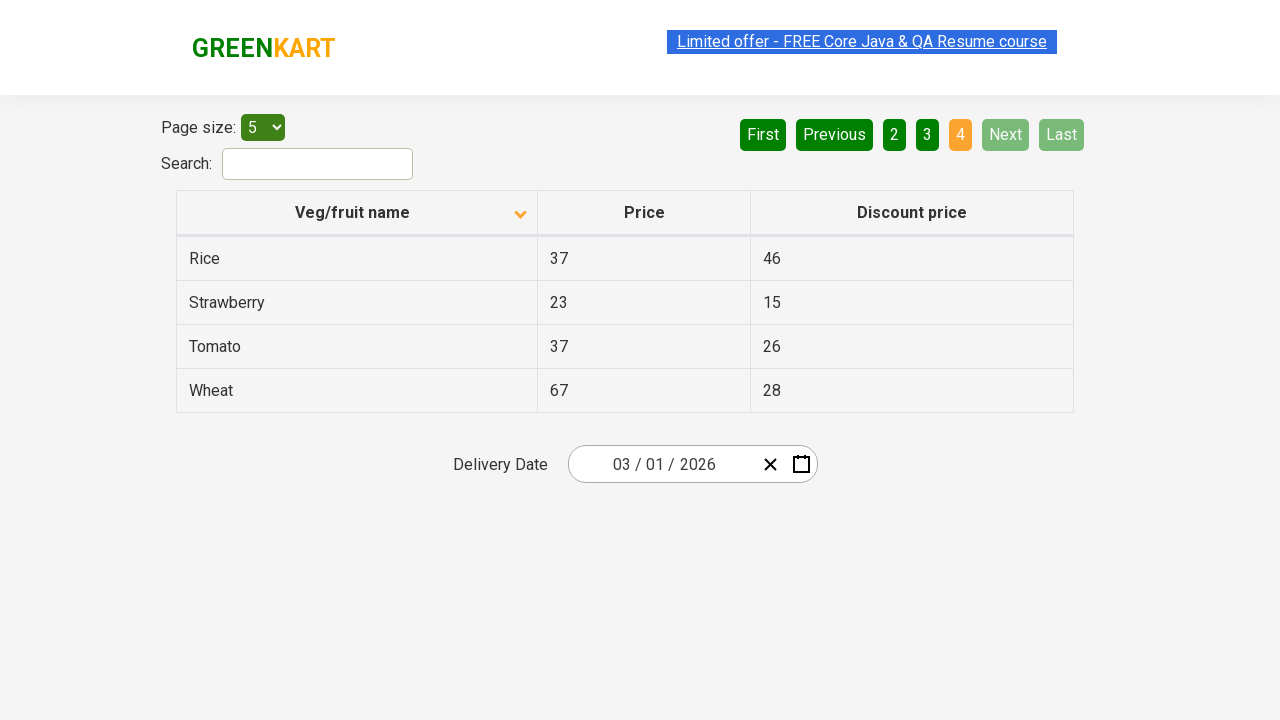